Tests dynamic controls page by clicking a checkbox, removing it, then enabling a disabled input field

Starting URL: http://the-internet.herokuapp.com/dynamic_controls

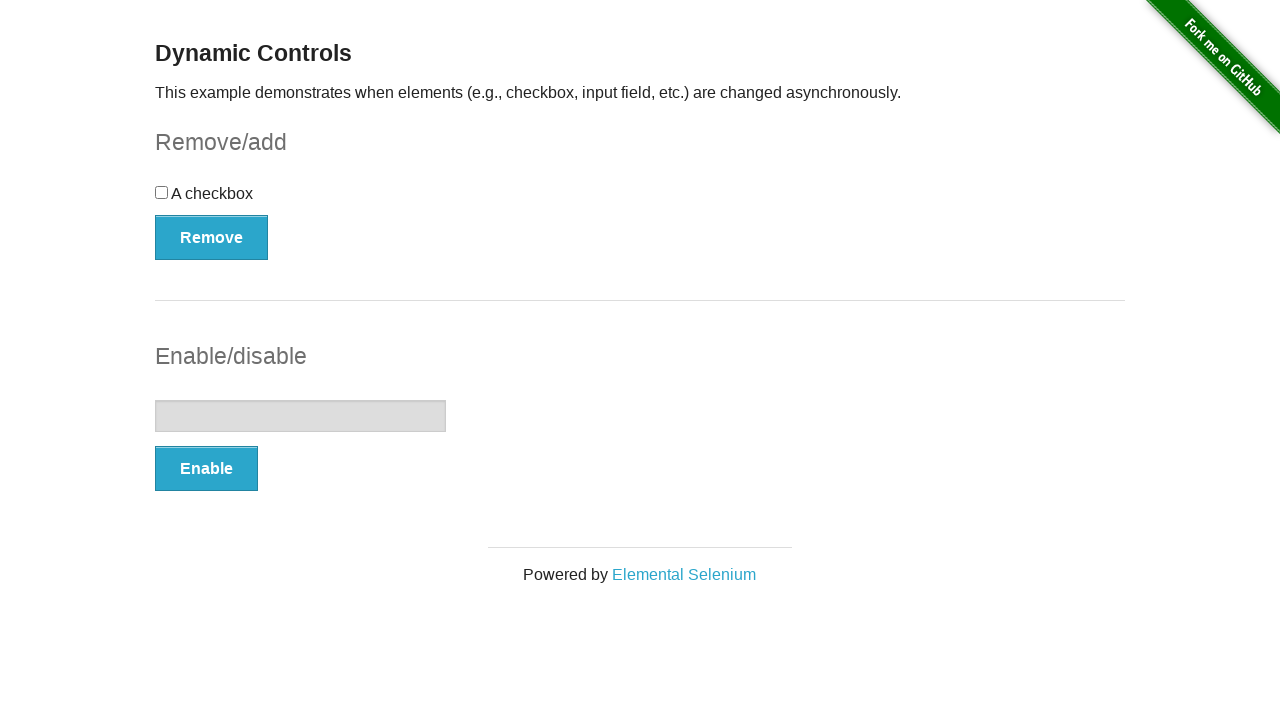

Clicked the checkbox at (162, 192) on input[type='checkbox']
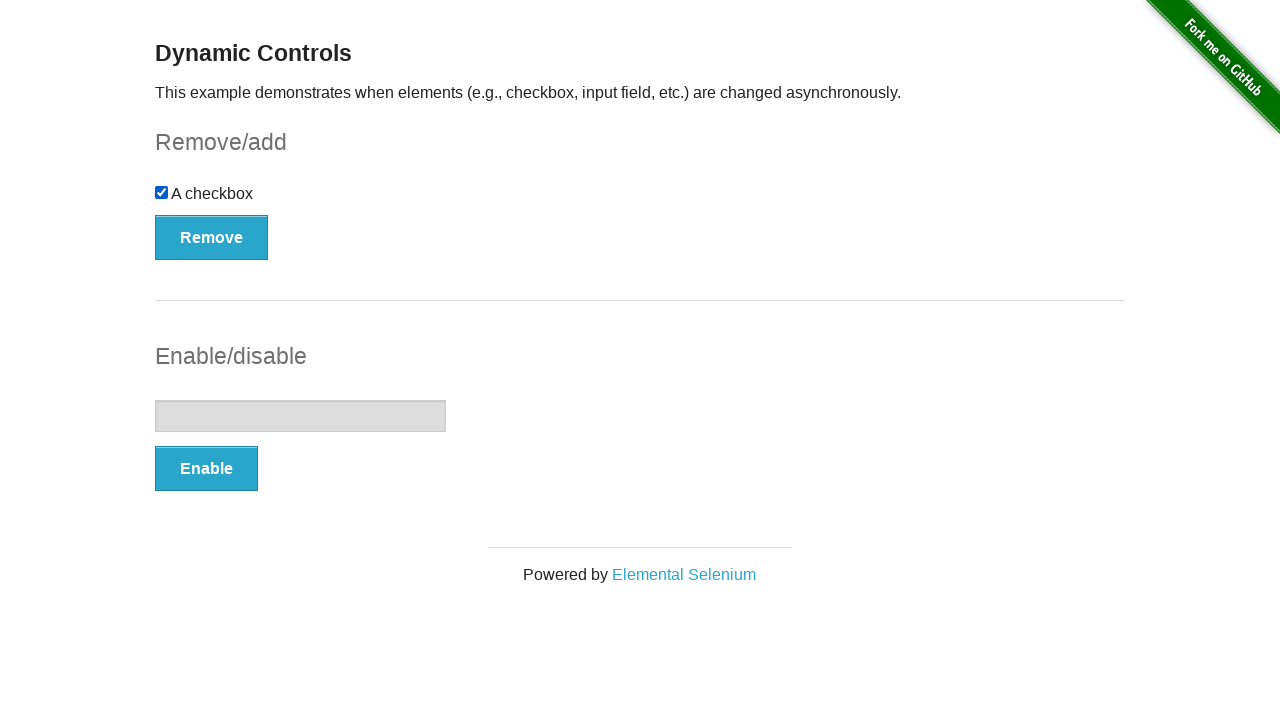

Clicked the Remove button to remove the checkbox at (212, 237) on button[onclick='swapCheckbox()']
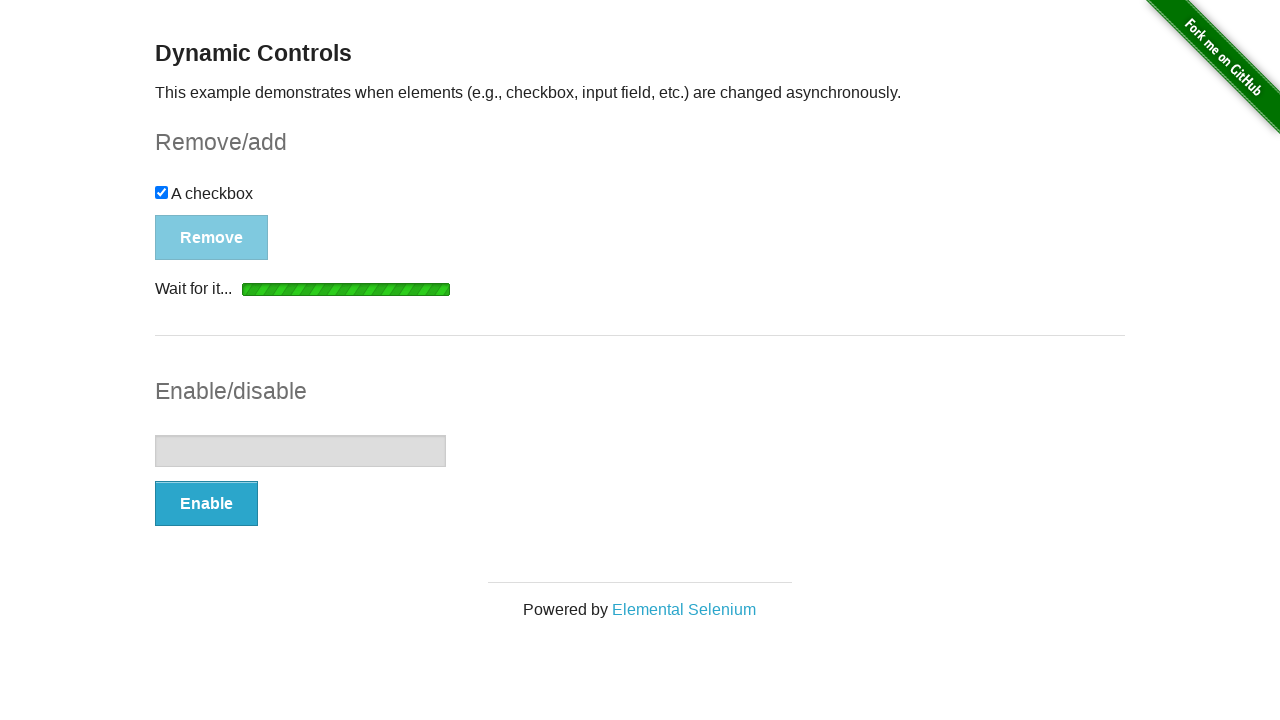

Waited for removal confirmation message to appear
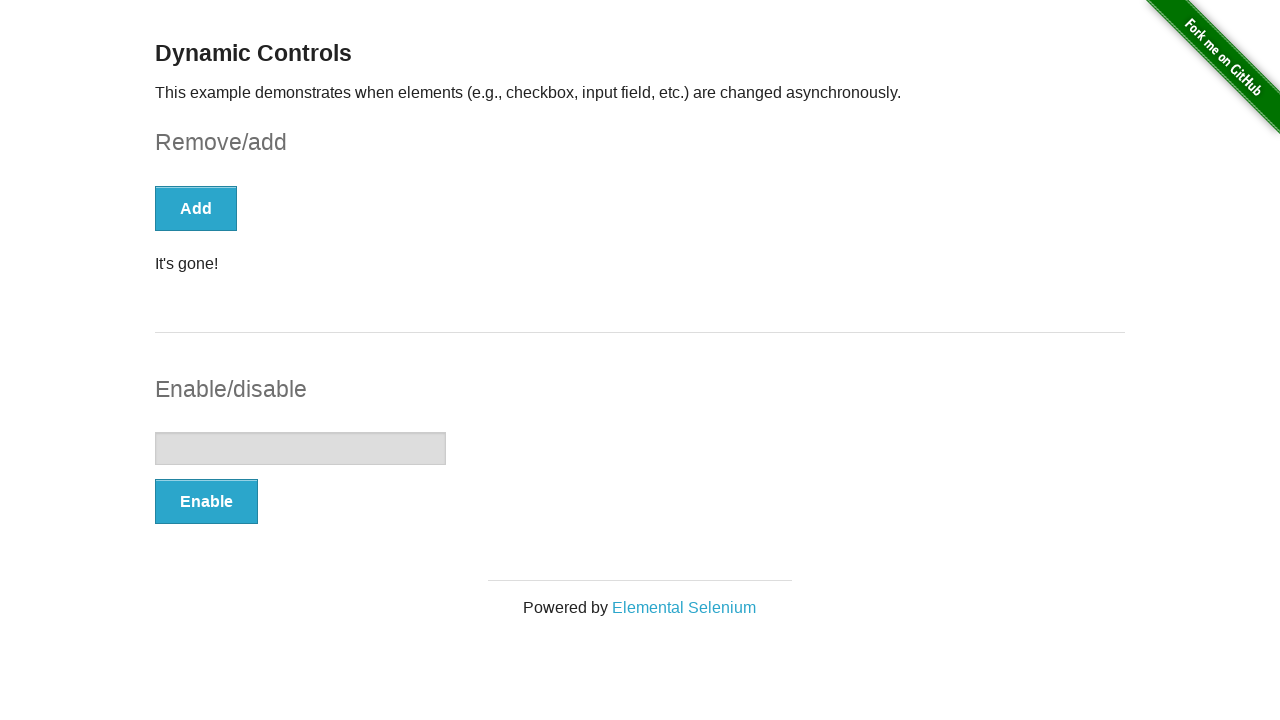

Checkbox disappeared from the page
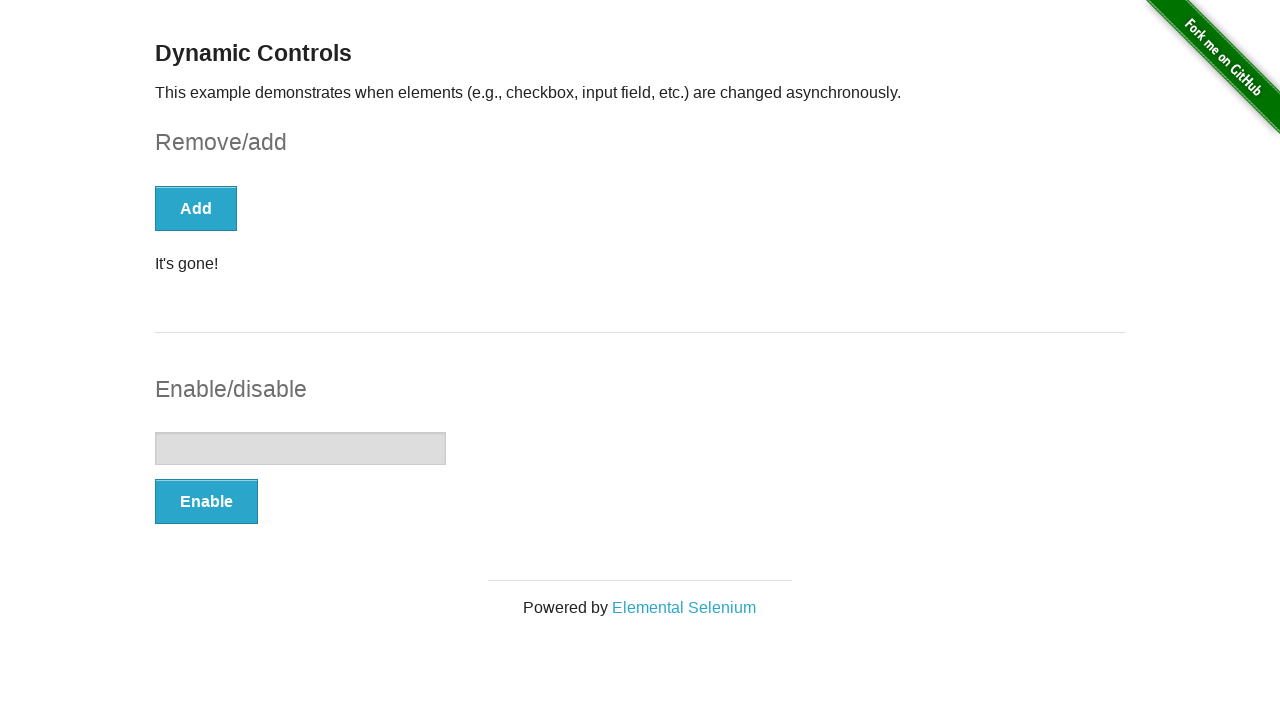

Clicked the Enable button to enable the input field at (206, 501) on button[onclick='swapInput()']
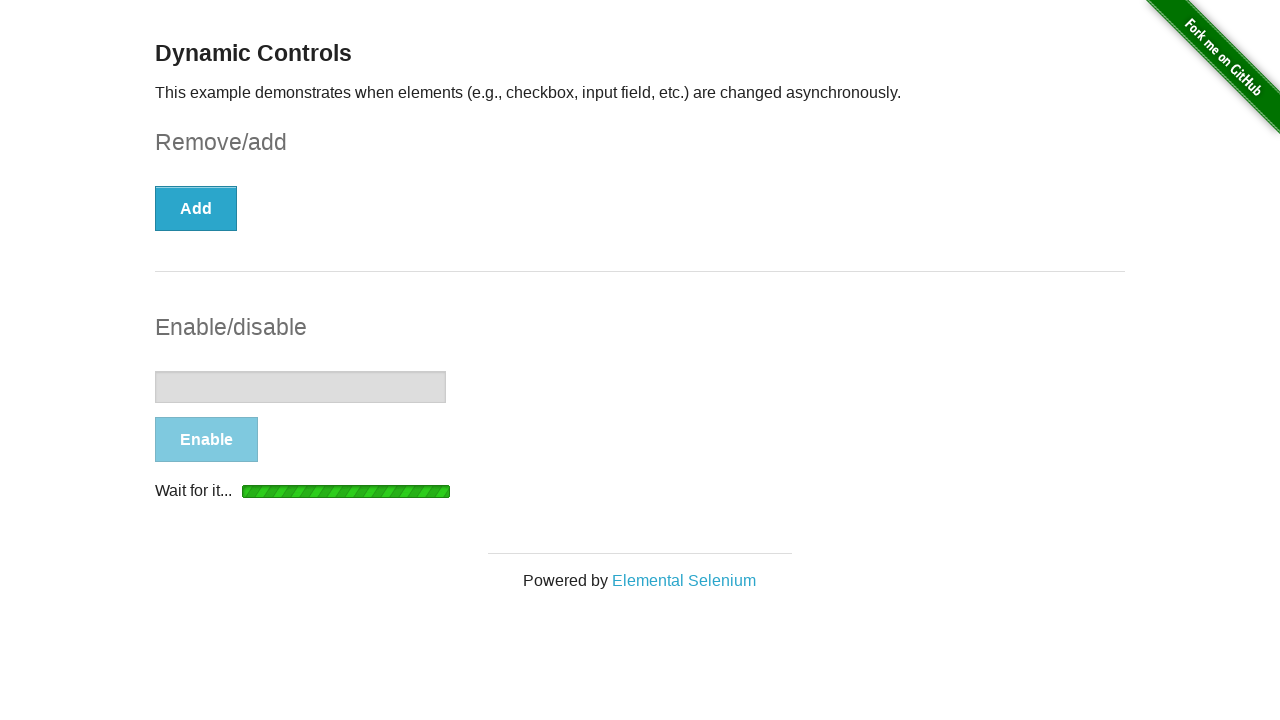

Waited for input enable confirmation message to appear
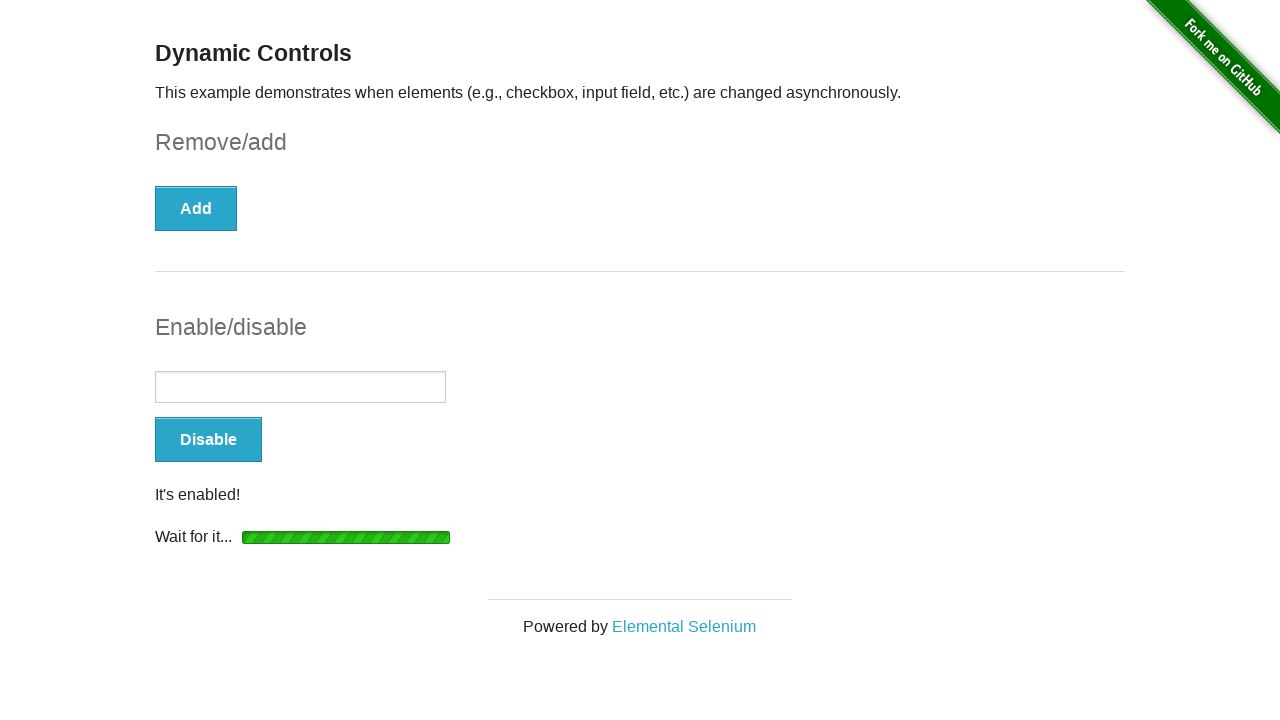

Input field is now enabled and clickable
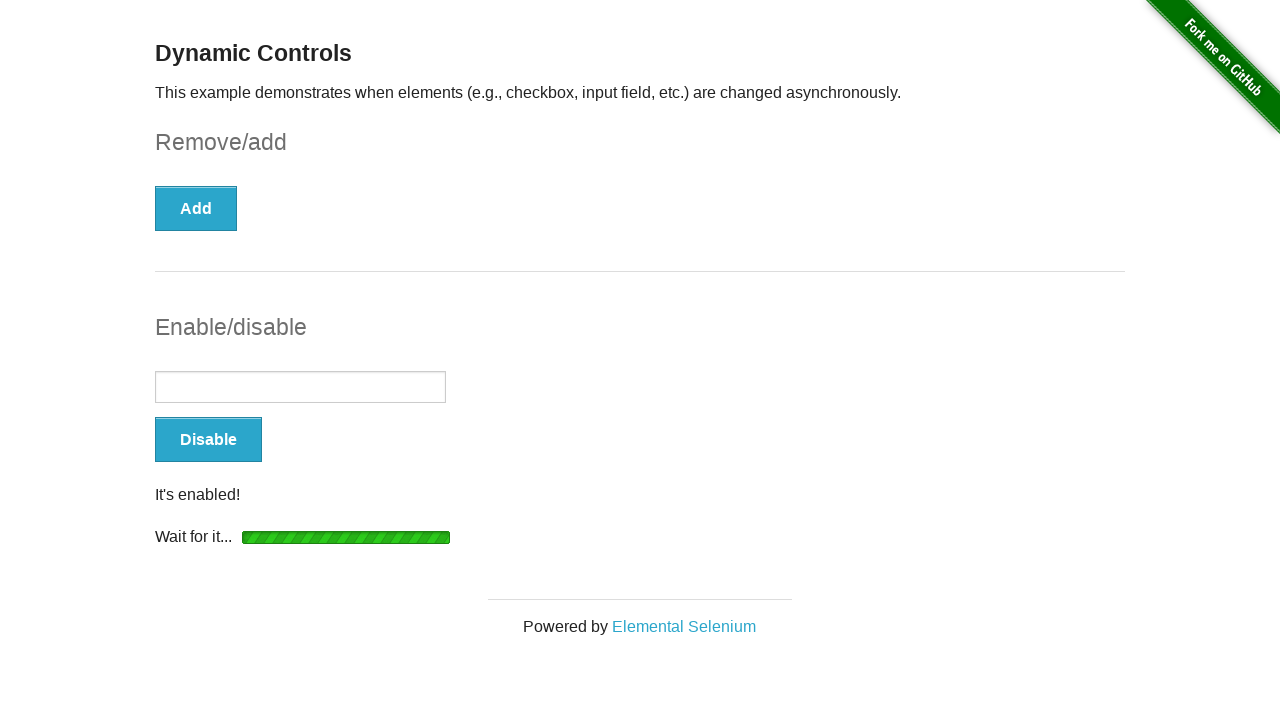

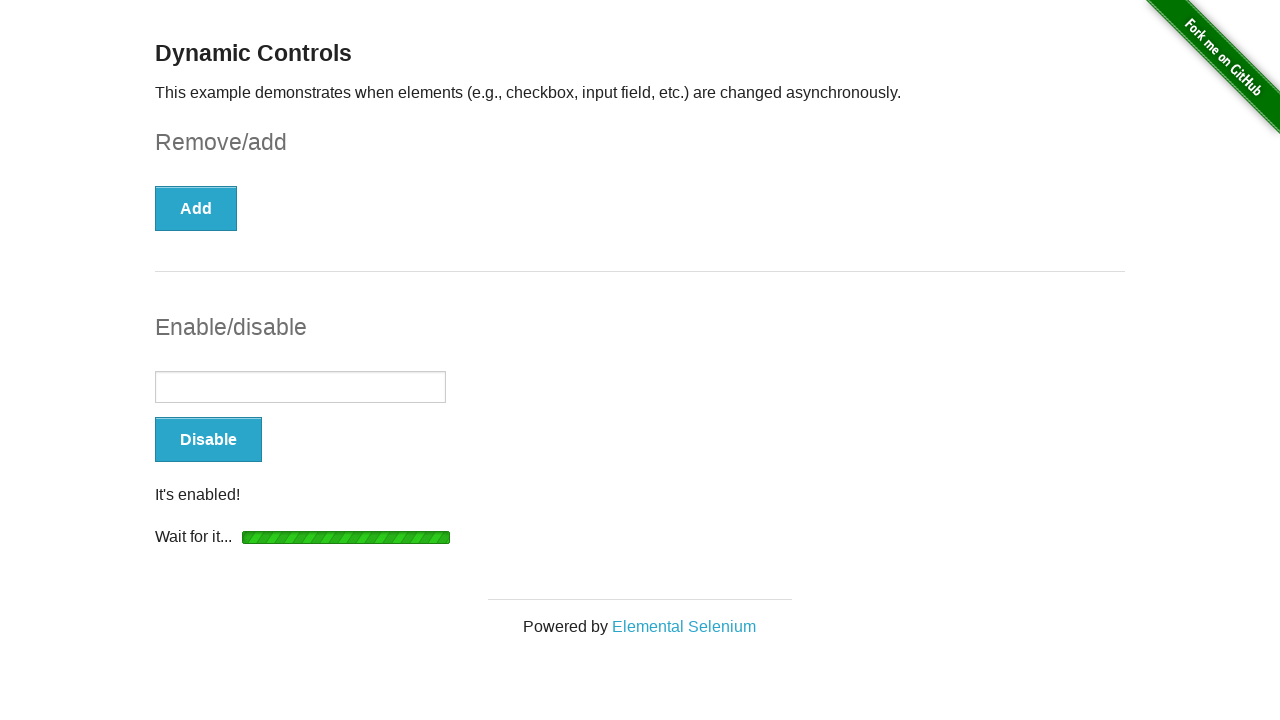